Tests dynamic controls by clicking the remove button and waiting for the success message to appear

Starting URL: http://the-internet.herokuapp.com/dynamic_controls

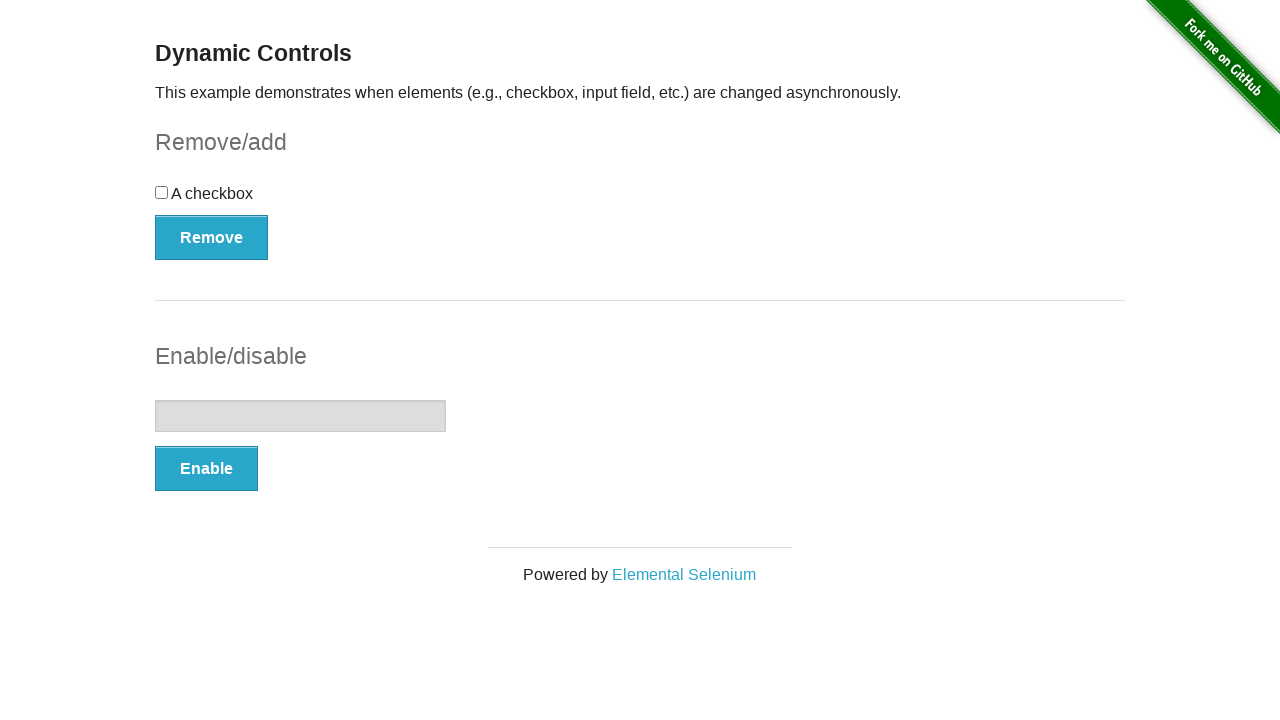

Navigated to dynamic controls page
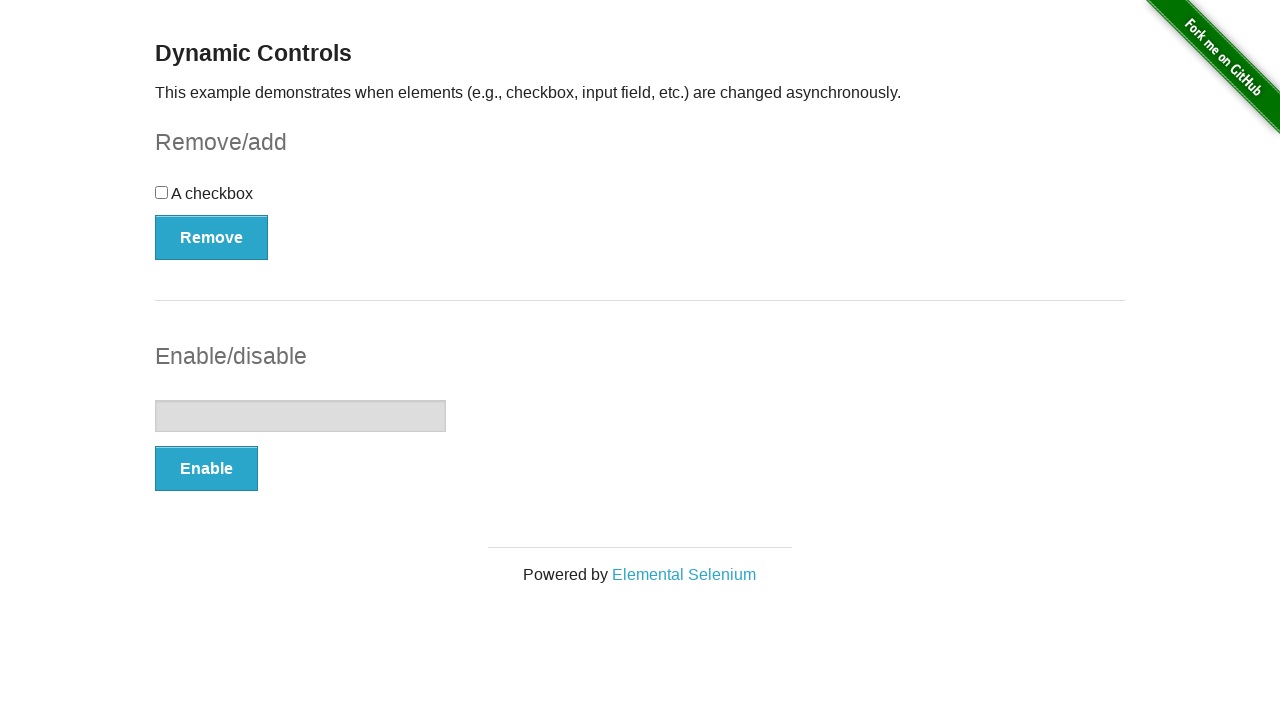

Clicked the remove button to trigger dynamic content change at (212, 237) on xpath=//button[@type='button']
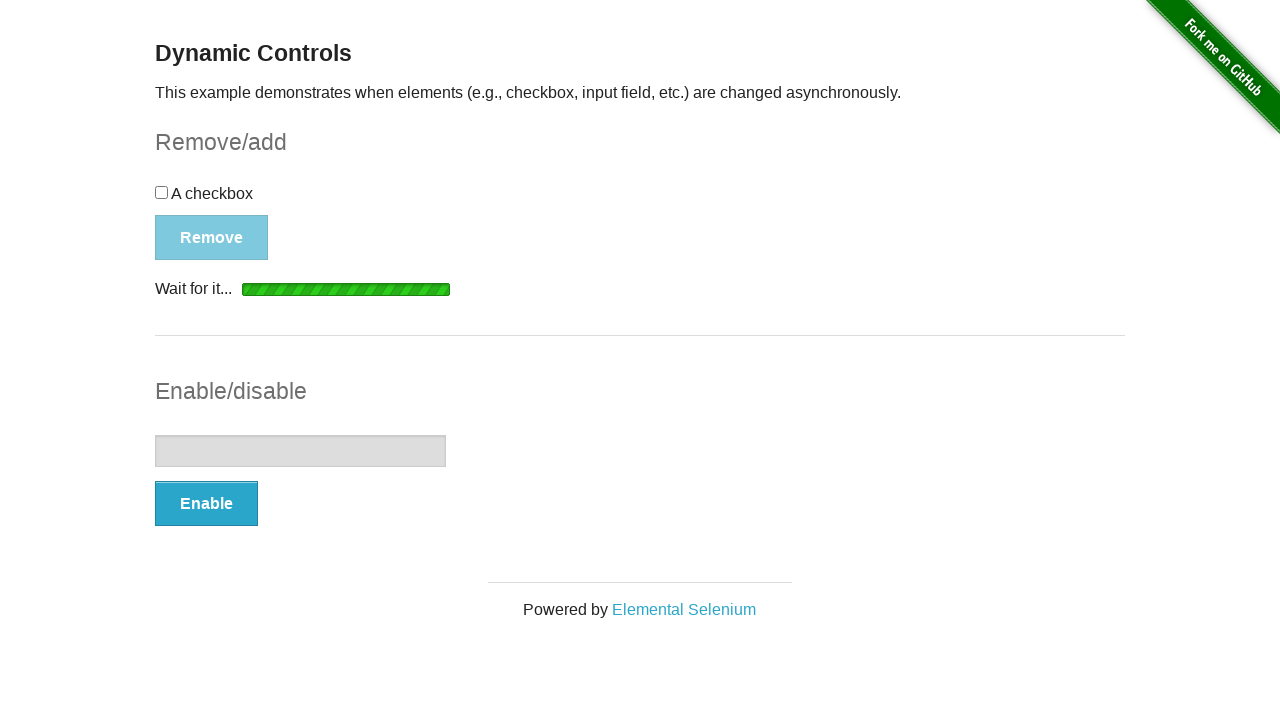

Waited for success message to appear and become visible
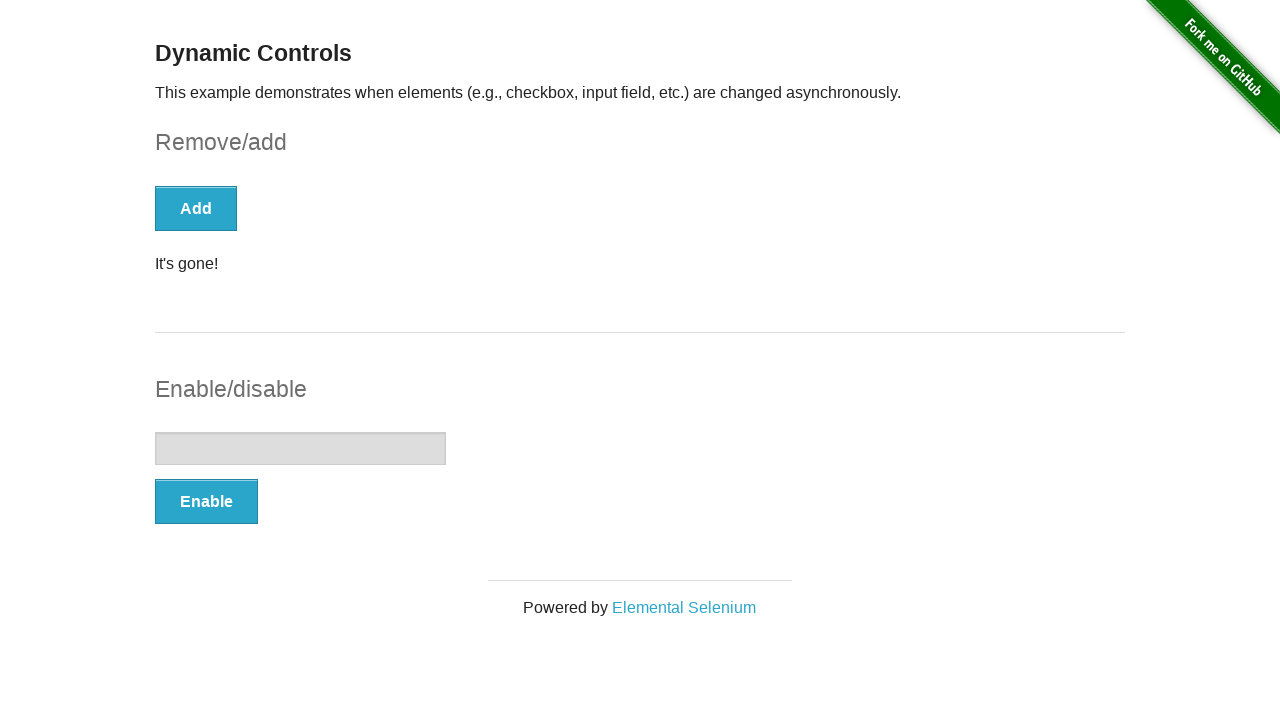

Retrieved message text: It's gone!
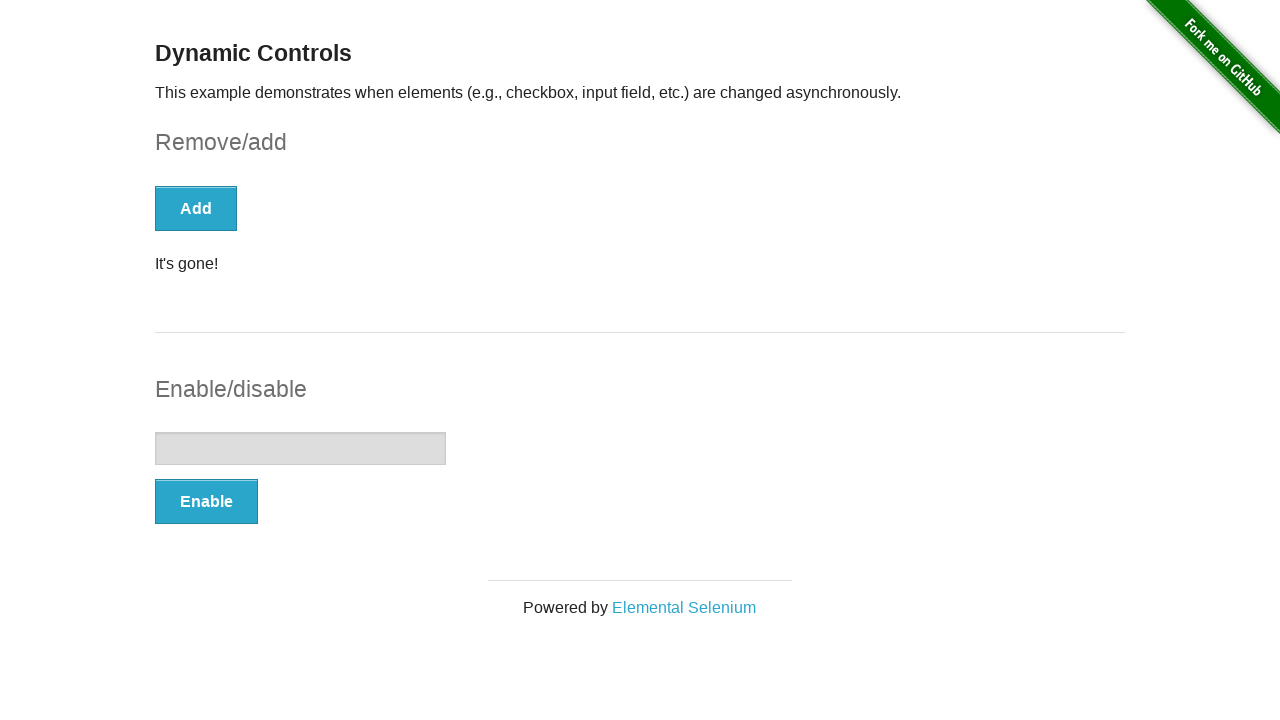

Printed message to console: It's gone!
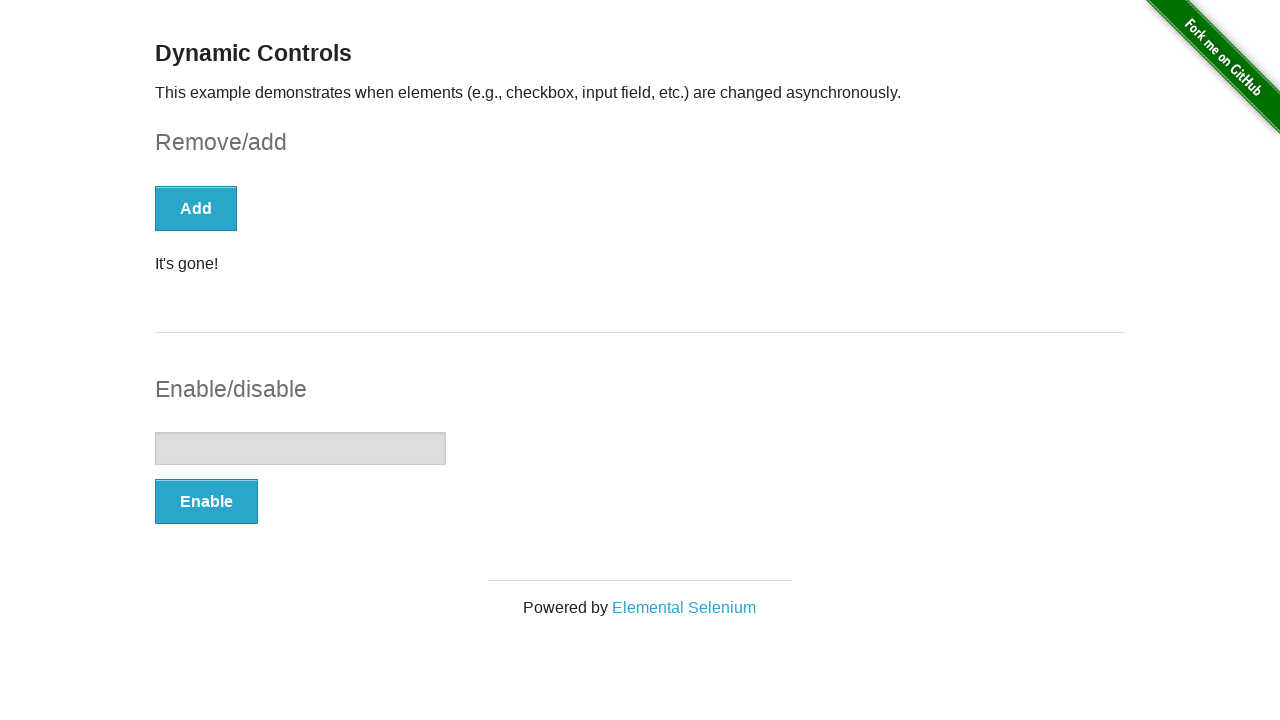

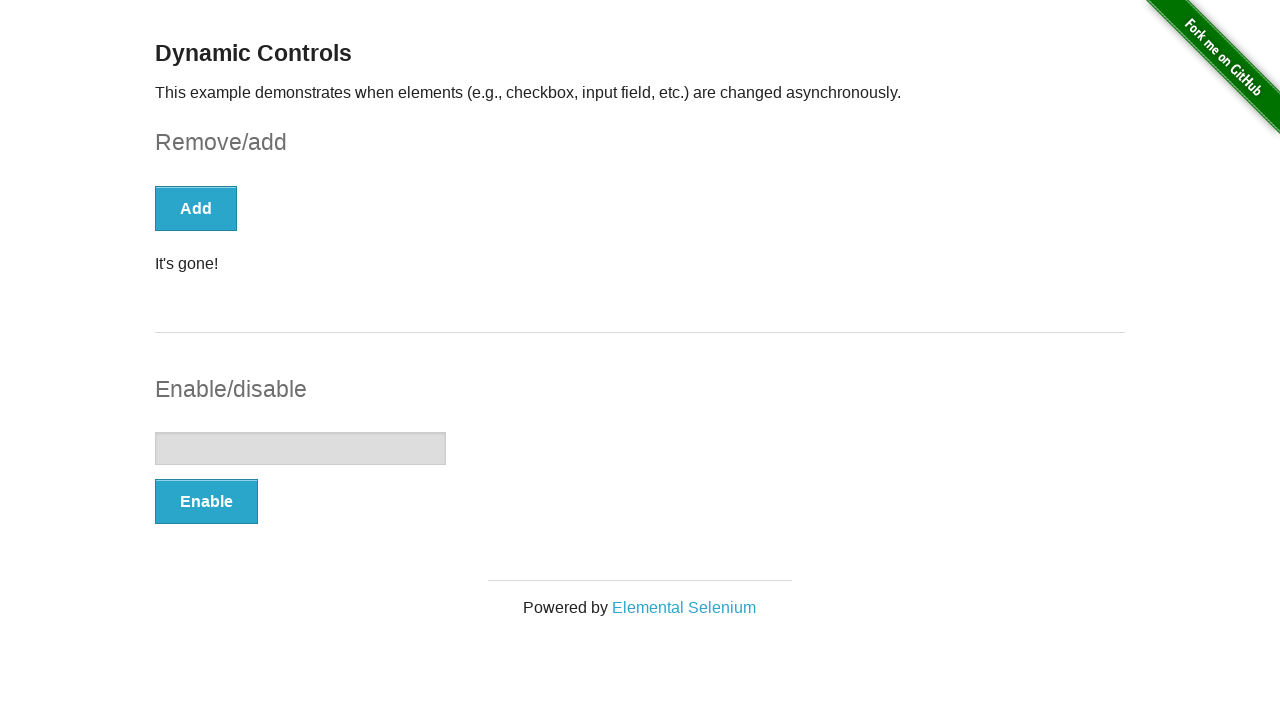